Tests timer behavior with negative number input by entering -1 and clicking start

Starting URL: https://e.ggtimer.com/

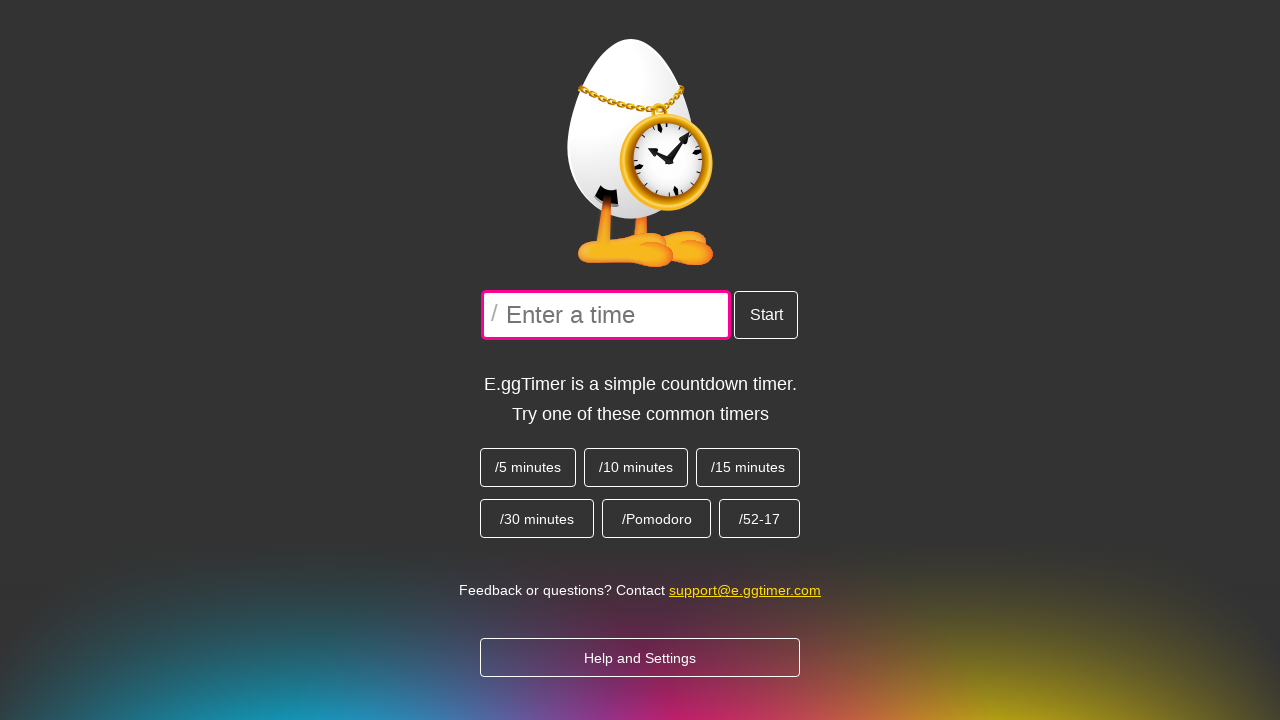

Filled timer input field with -1 on #EggTimer-start-time-input-text
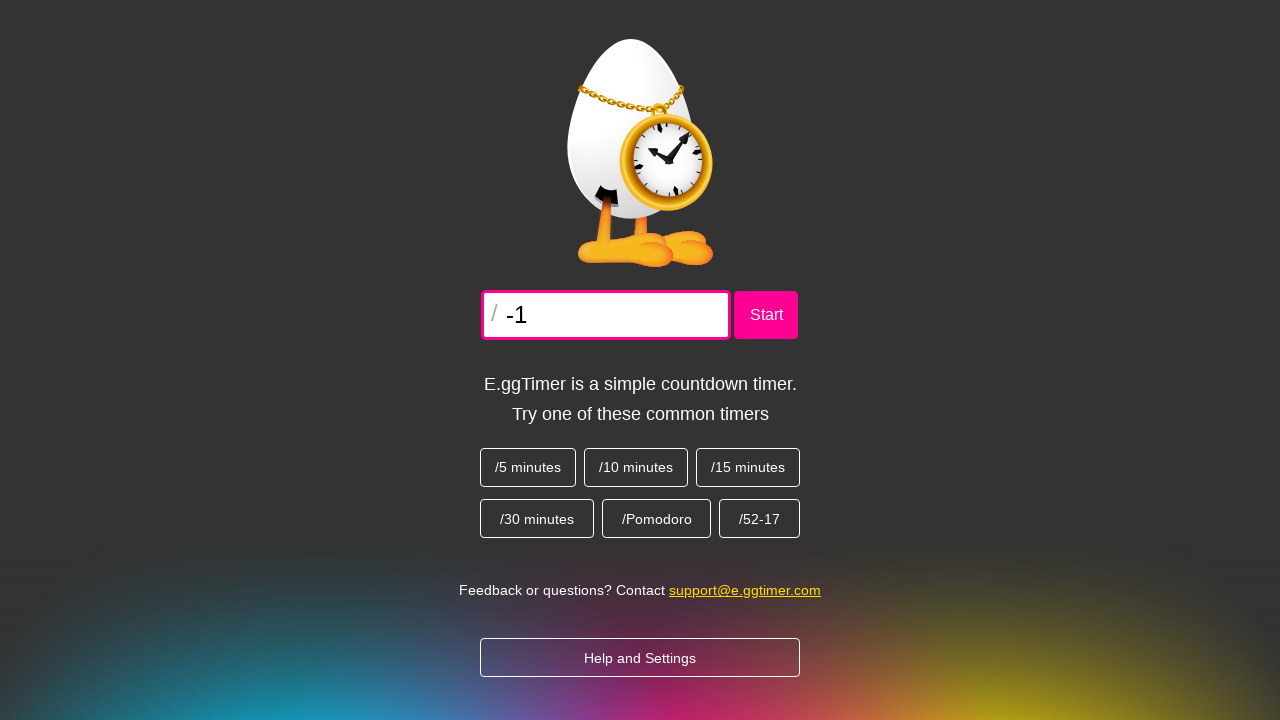

Clicked start button to begin timer with negative value at (766, 315) on xpath=//*[@currentitem='false']
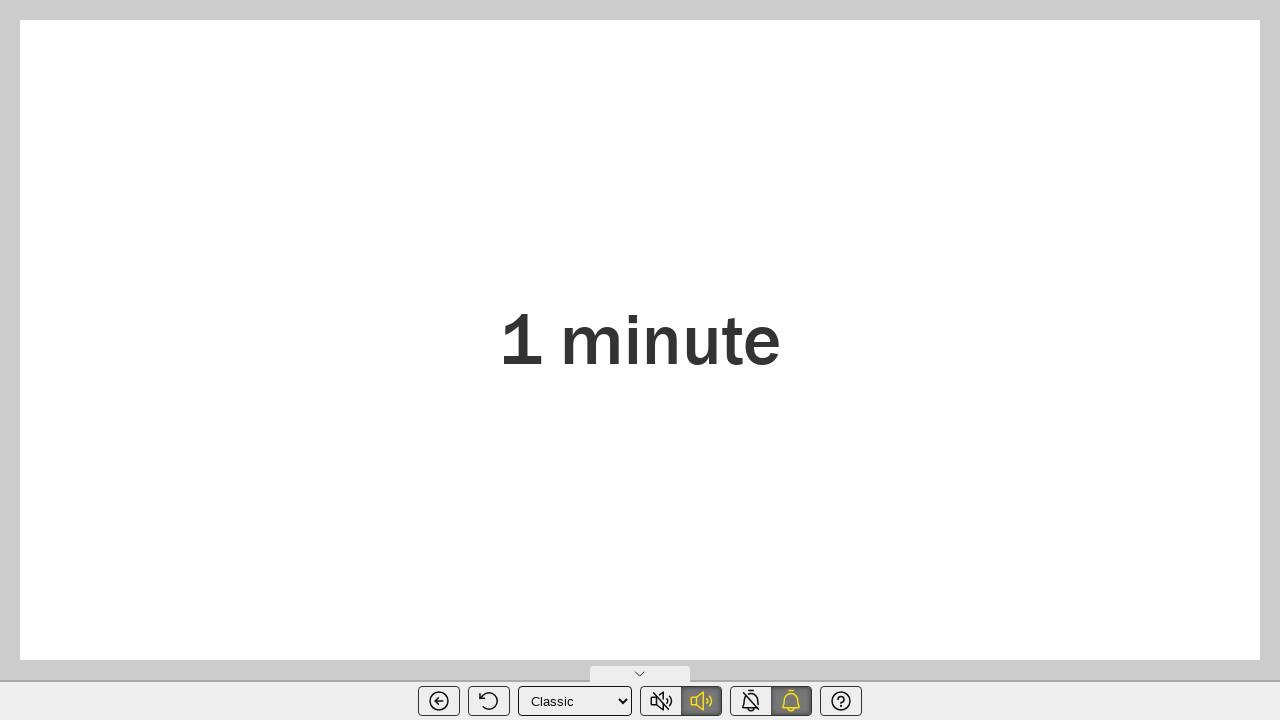

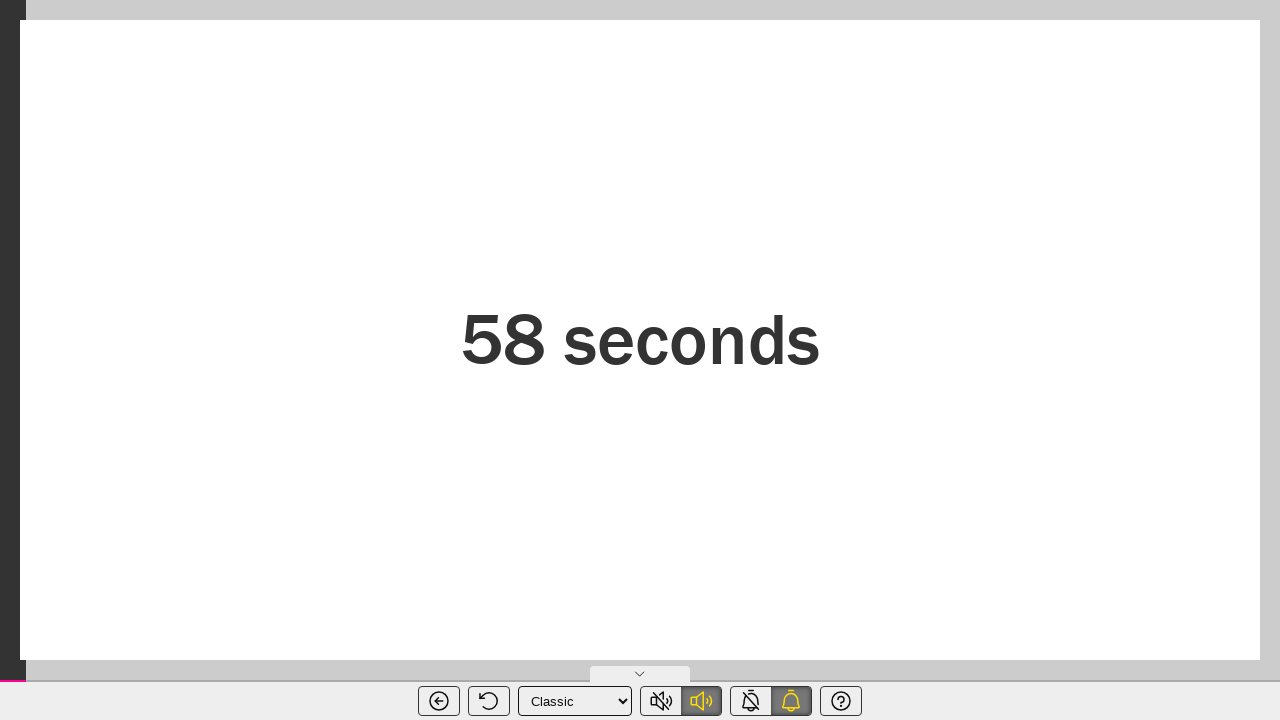